Tests a greeting form by entering a name, clicking a button, and verifying the personalized greeting message appears on the page.

Starting URL: https://lm.skillbox.cc/qa_tester/module01/

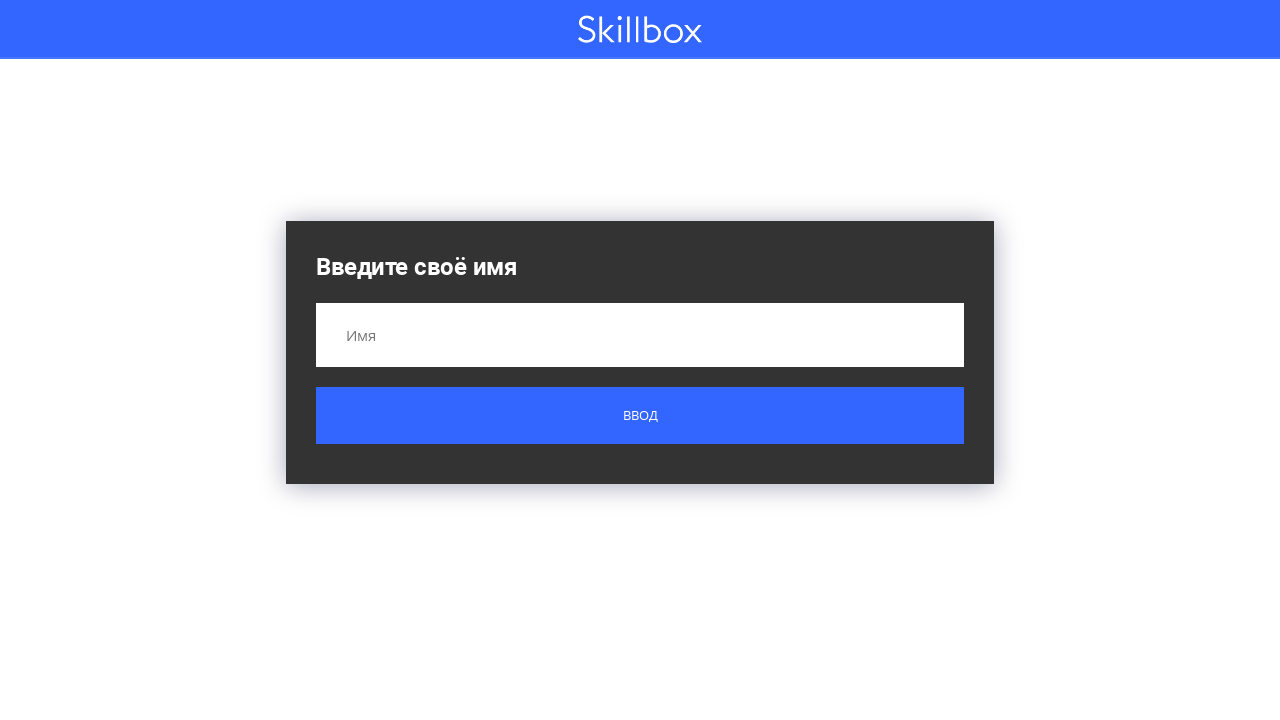

Filled name input field with 'Вася' on input[name='name']
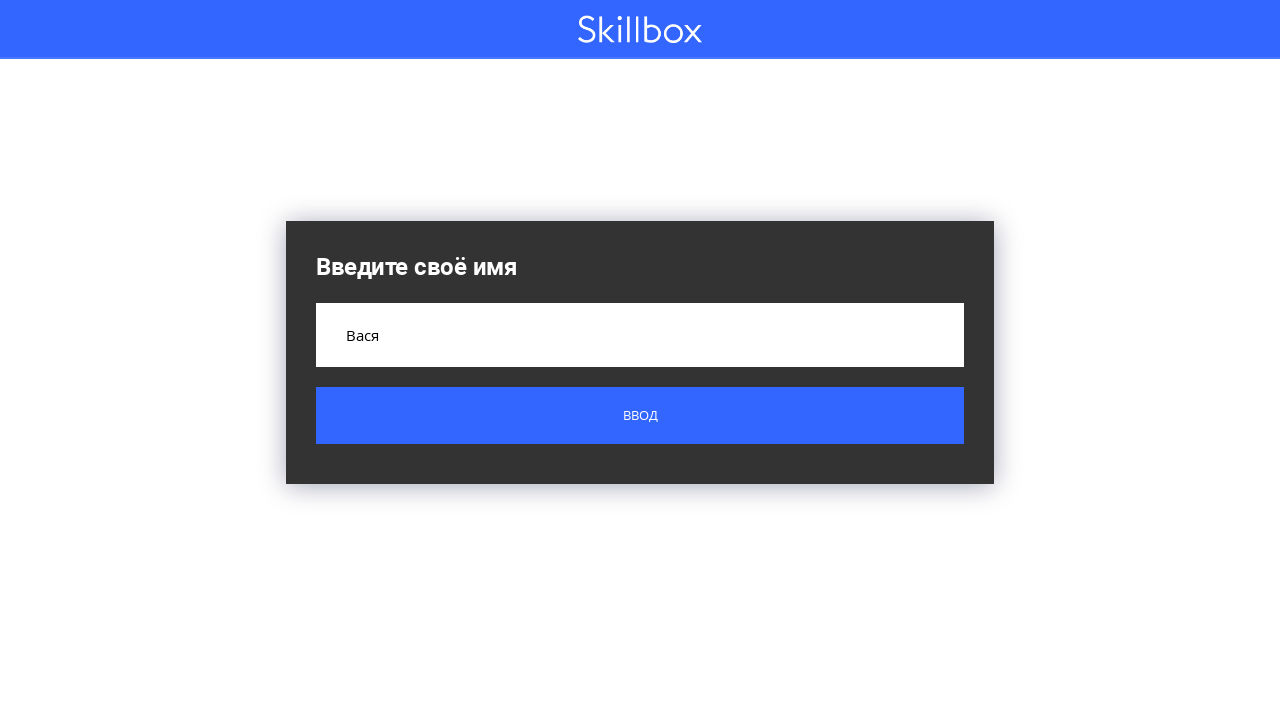

Clicked submit button at (640, 416) on .button
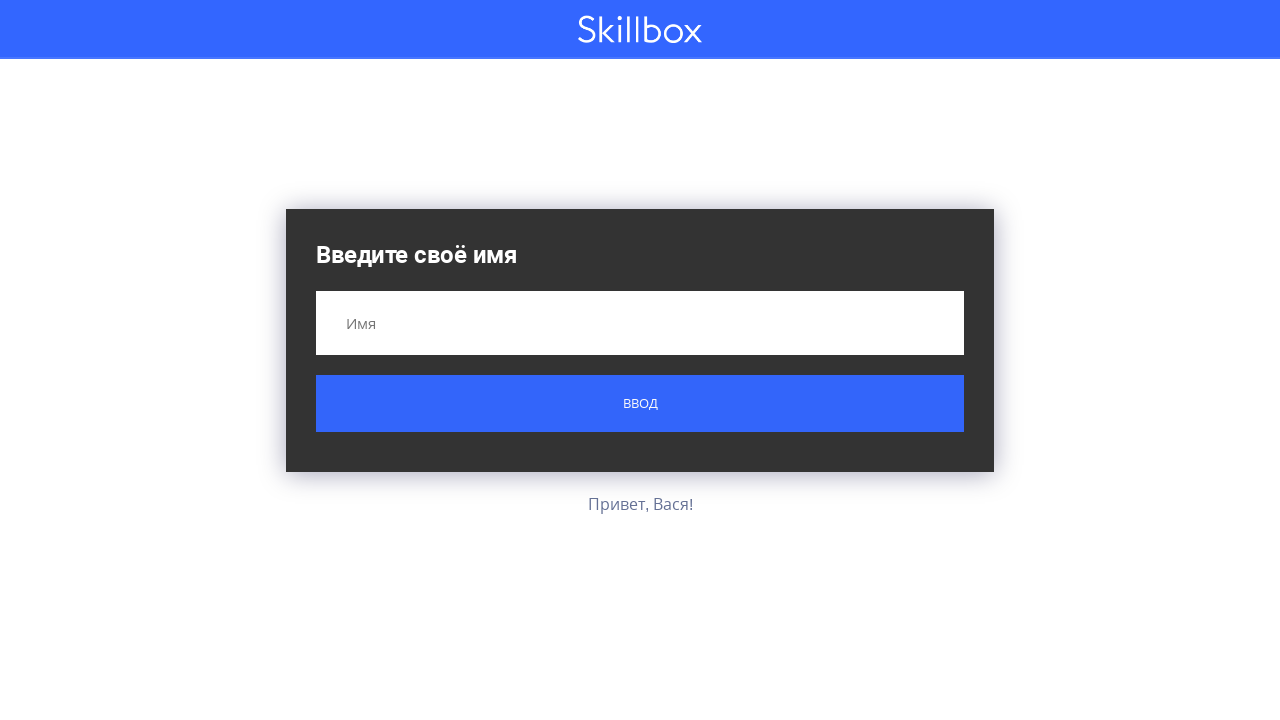

Greeting message element appeared
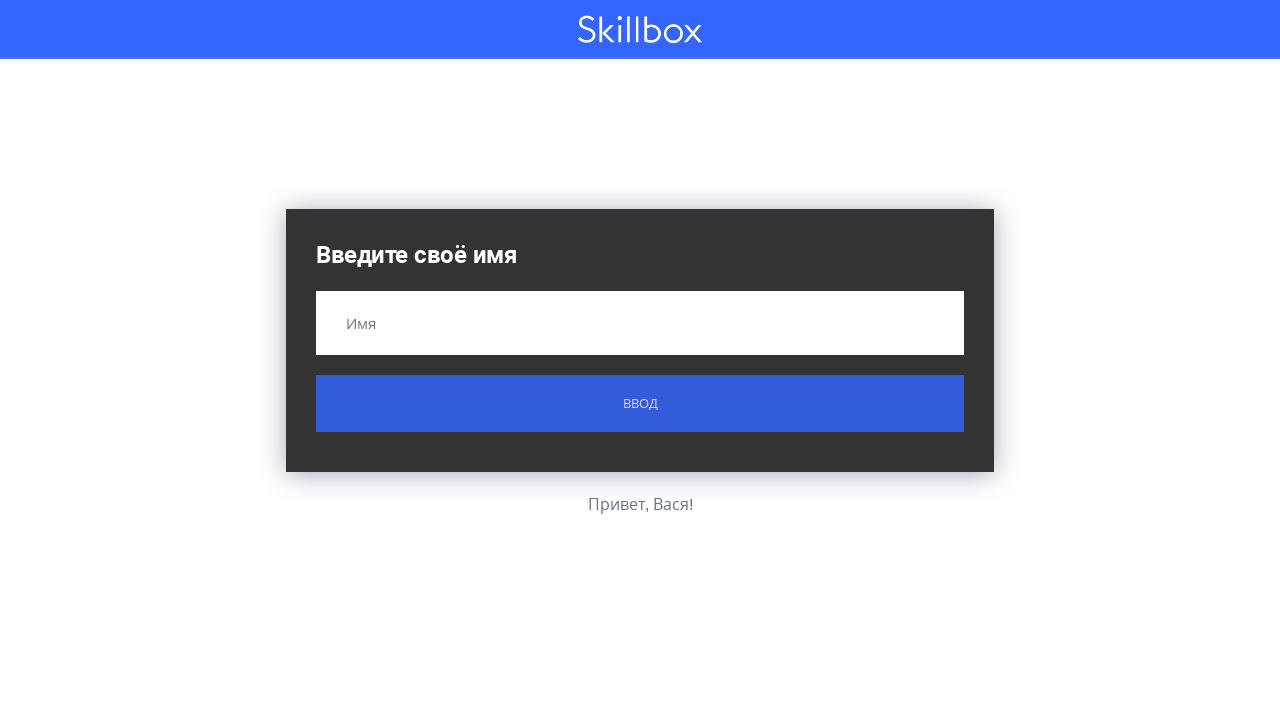

Retrieved greeting message text
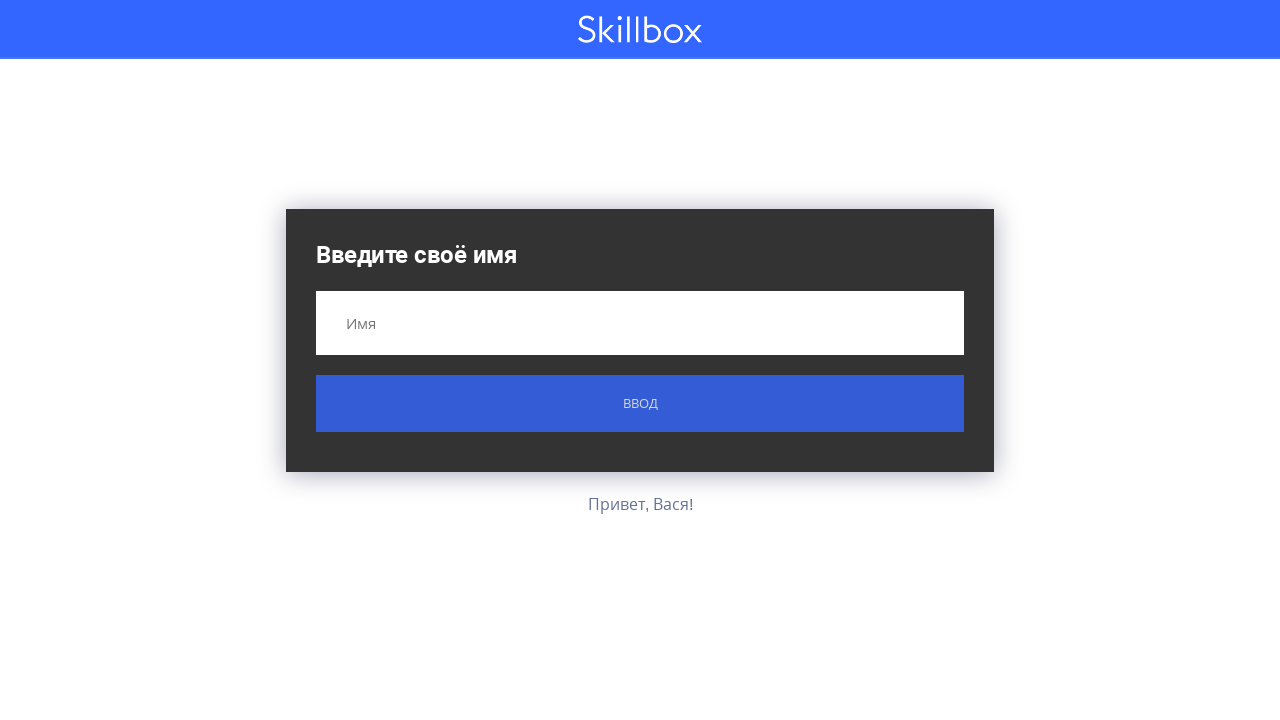

Verified greeting message is 'Привет, Вася!'
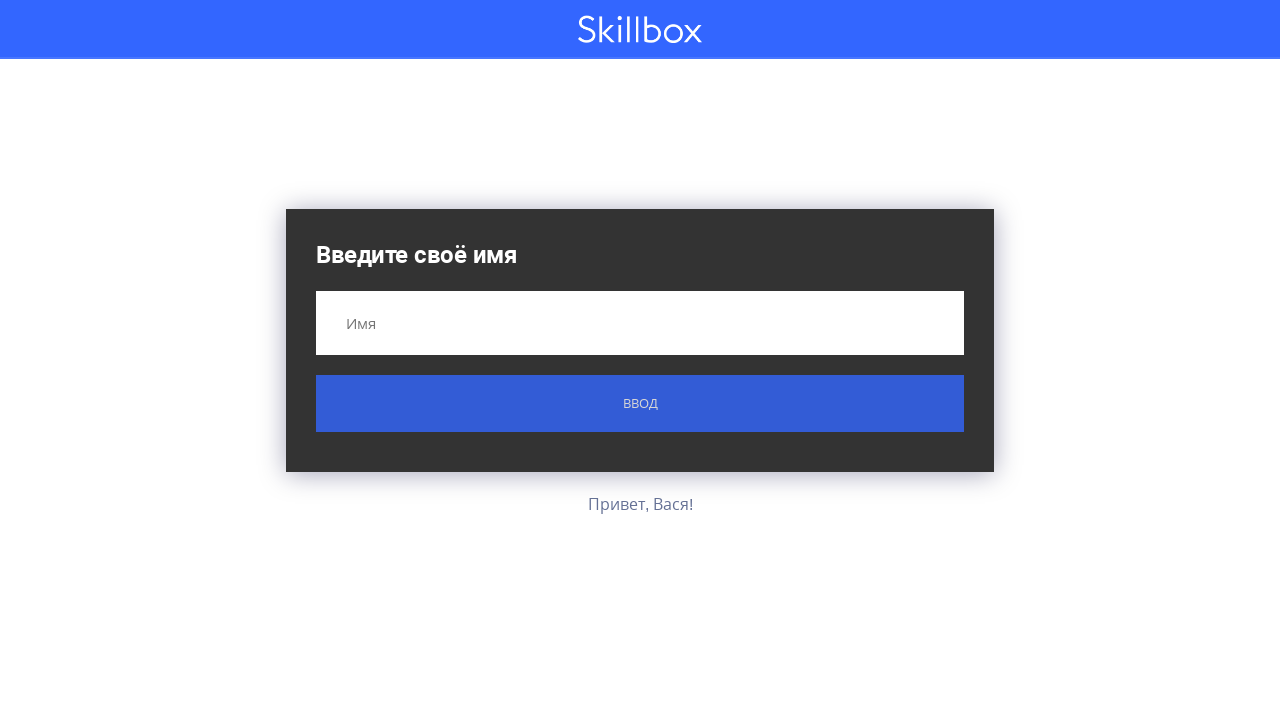

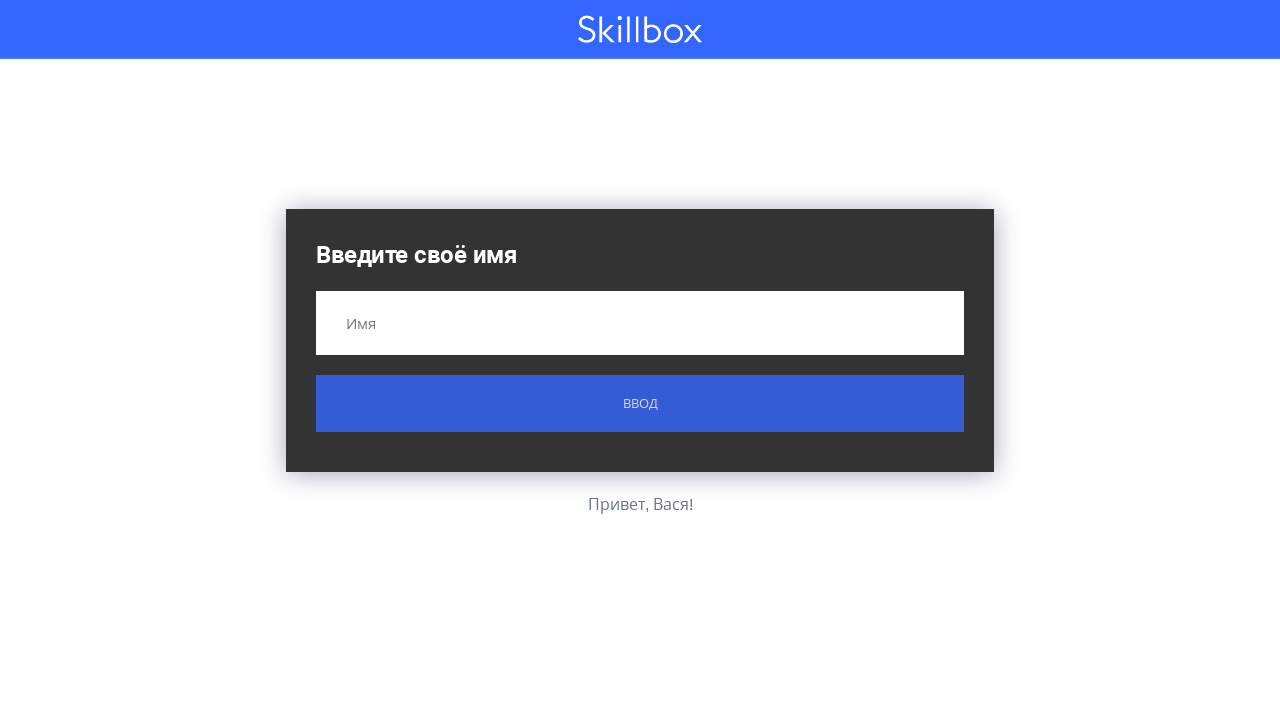